Navigates to W3Schools HTML tables page and verifies that the customers table is present and accessible

Starting URL: https://www.w3schools.com/html/html_tables.asp

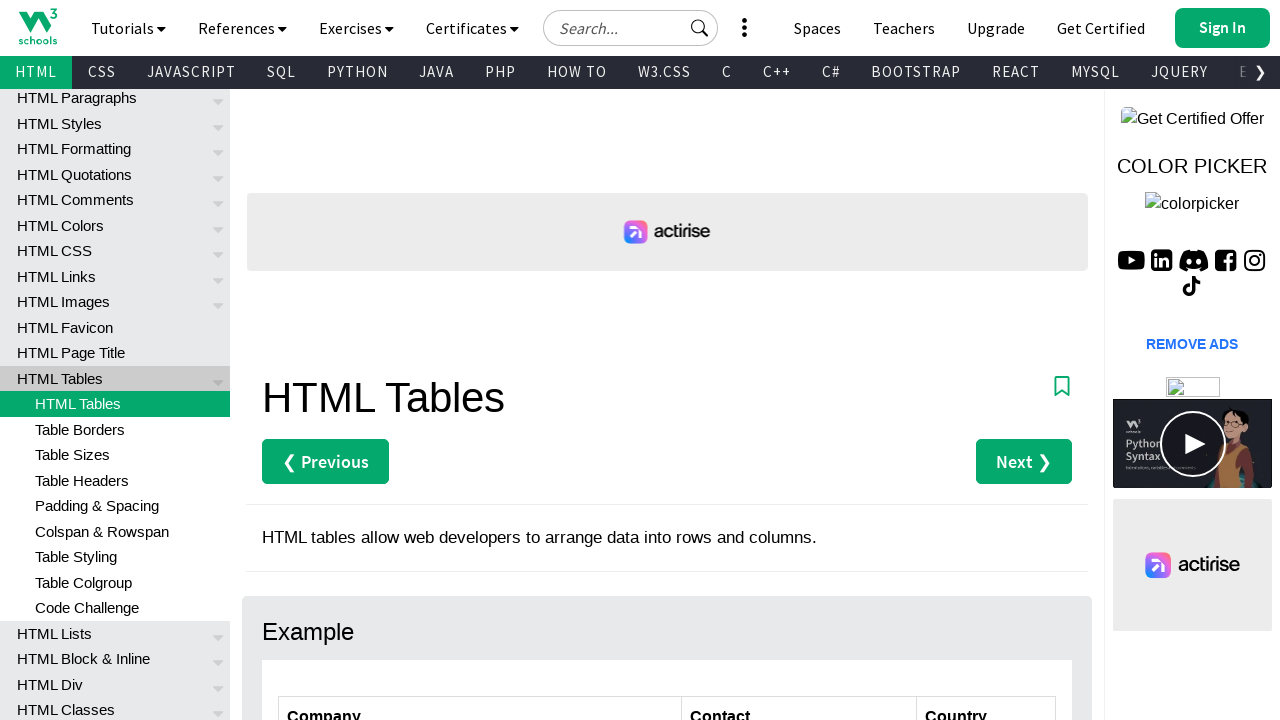

Navigated to W3Schools HTML tables page
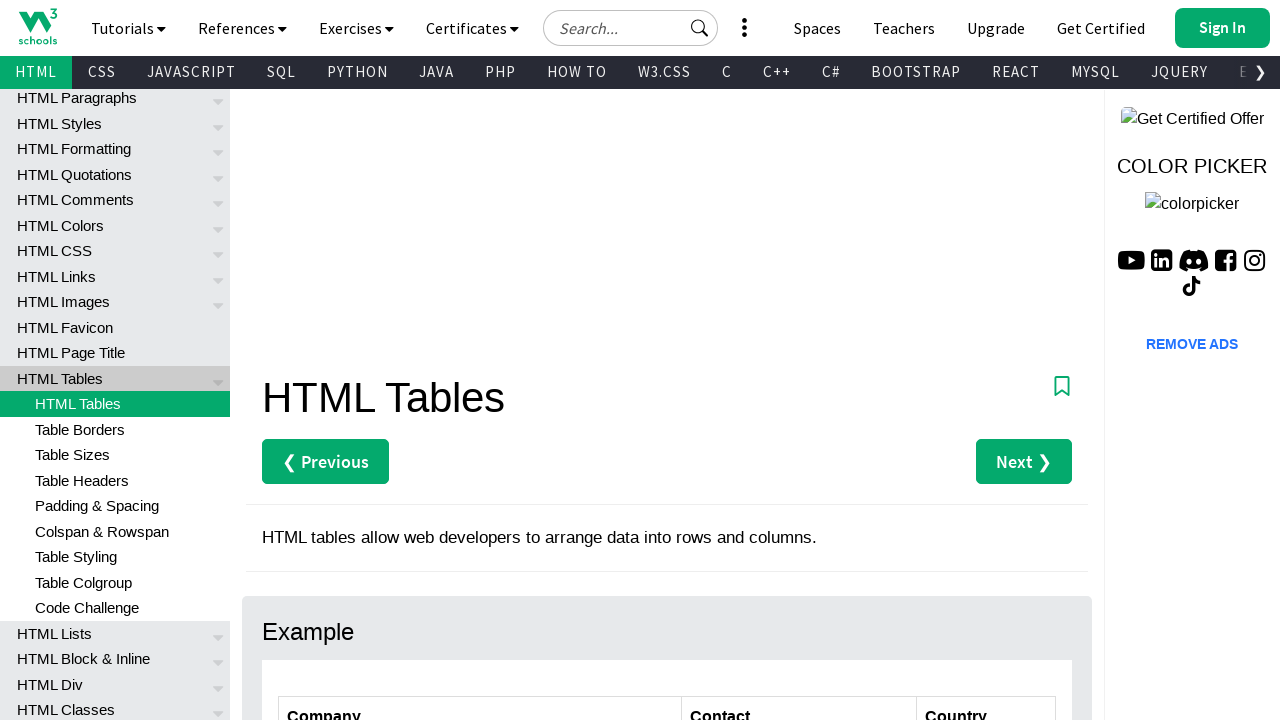

Customers table (#customers) is present on the page
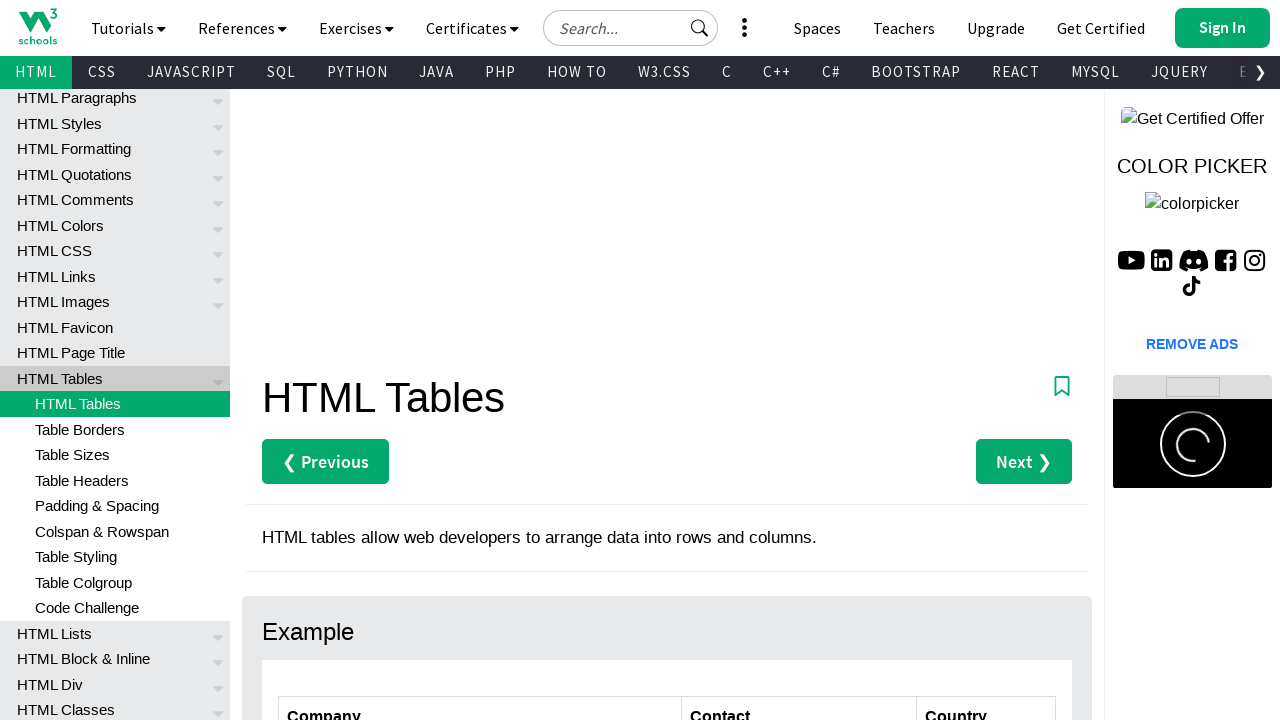

Table rows are present and accessible in the customers table
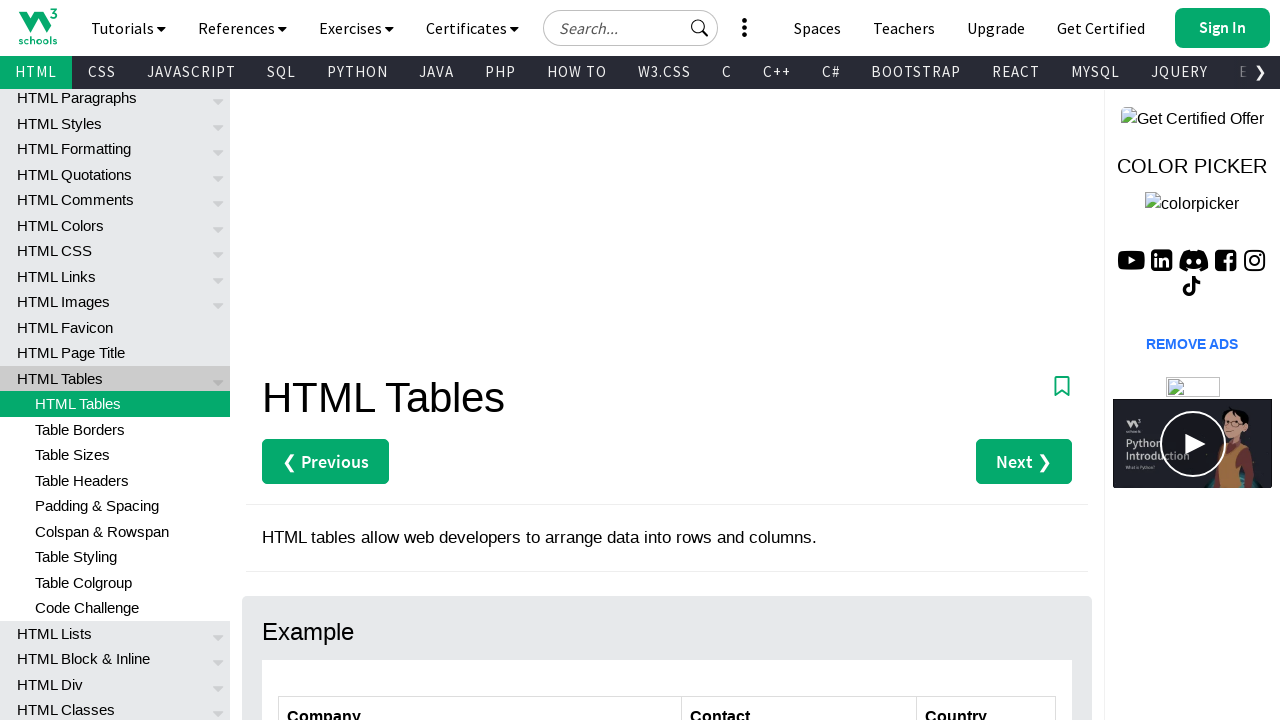

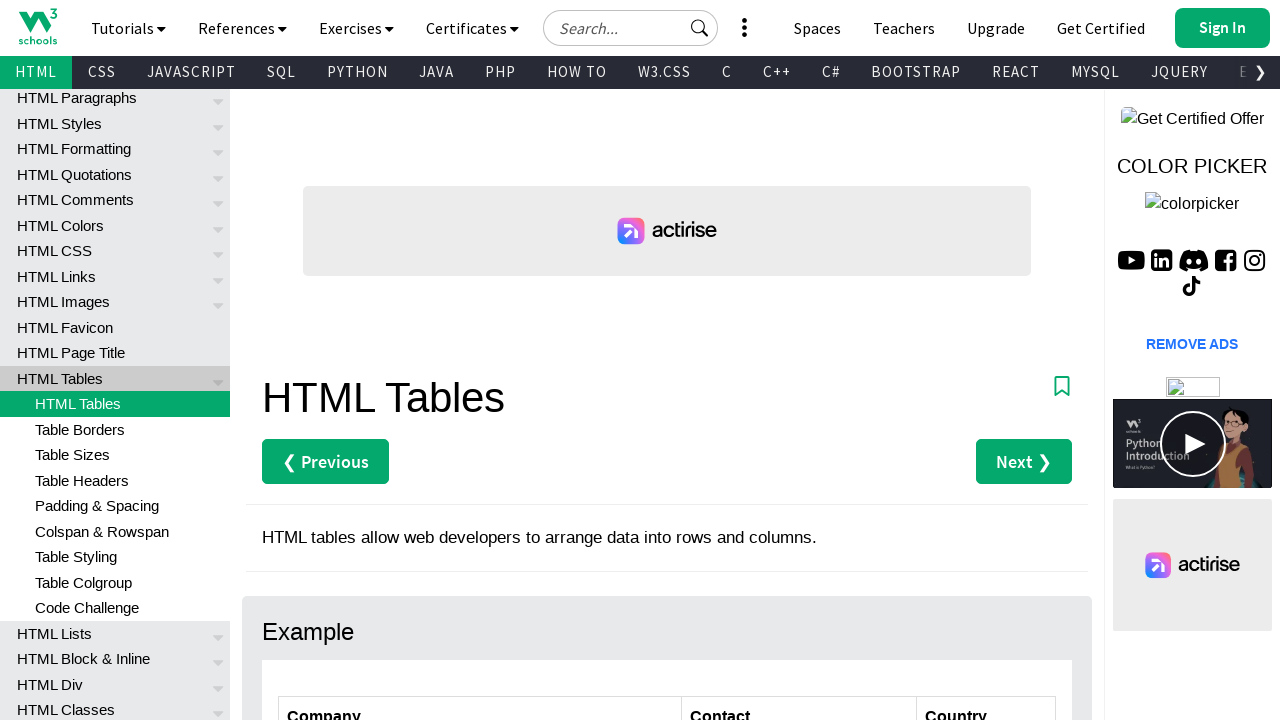